Tests dropdown selection functionality by selecting year by index and month by value from dropdown menus

Starting URL: https://testcenter.techproeducation.com/index.php?page=dropdown

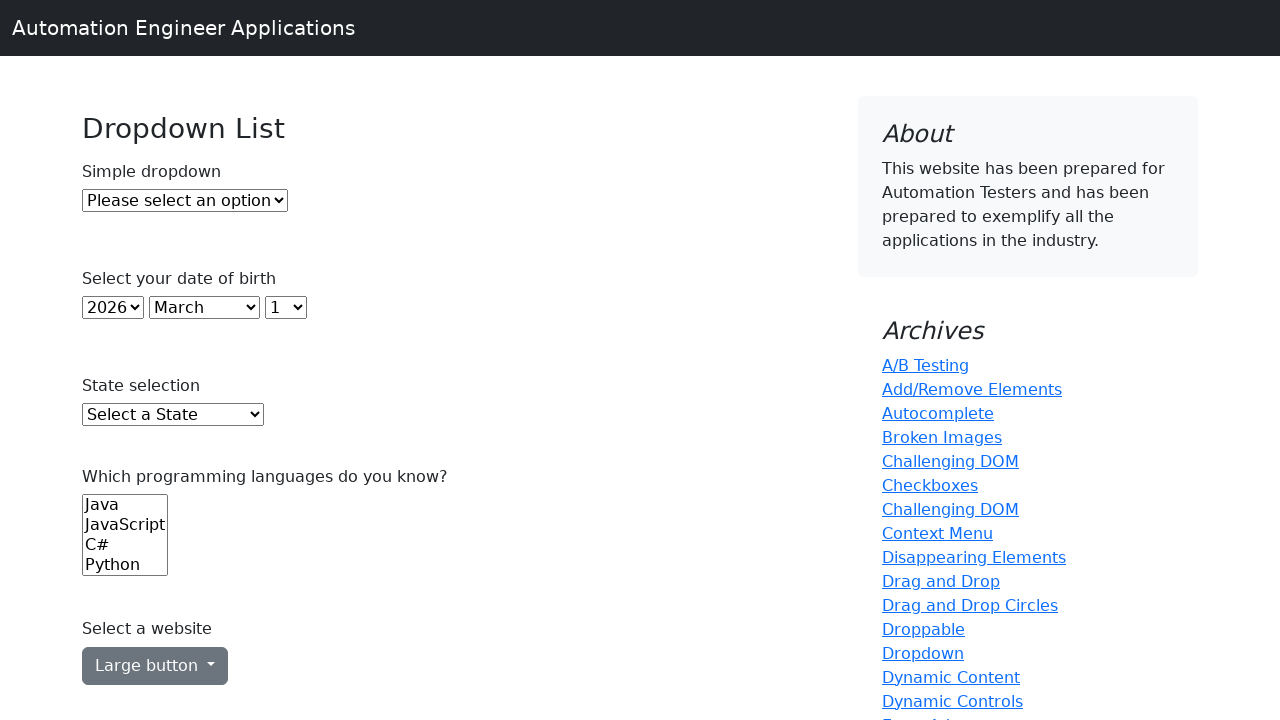

Navigated to dropdown test page
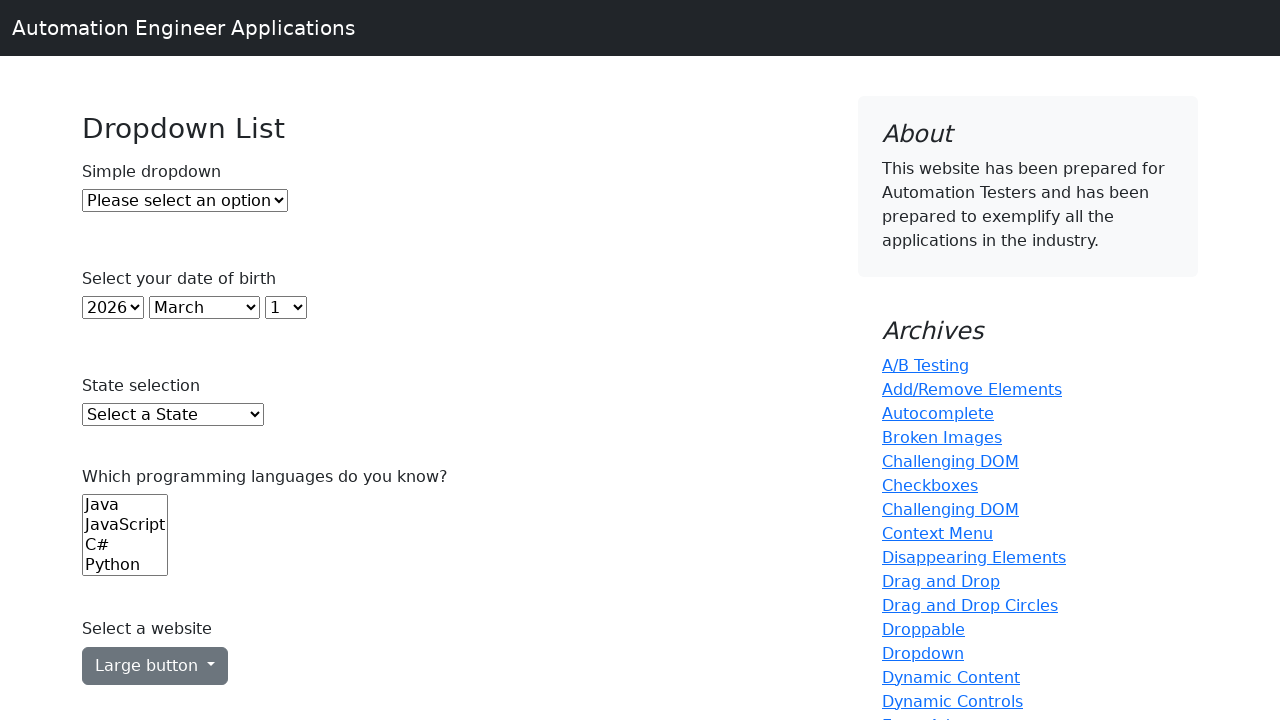

Selected year dropdown option by index 5 (6th option) on #year
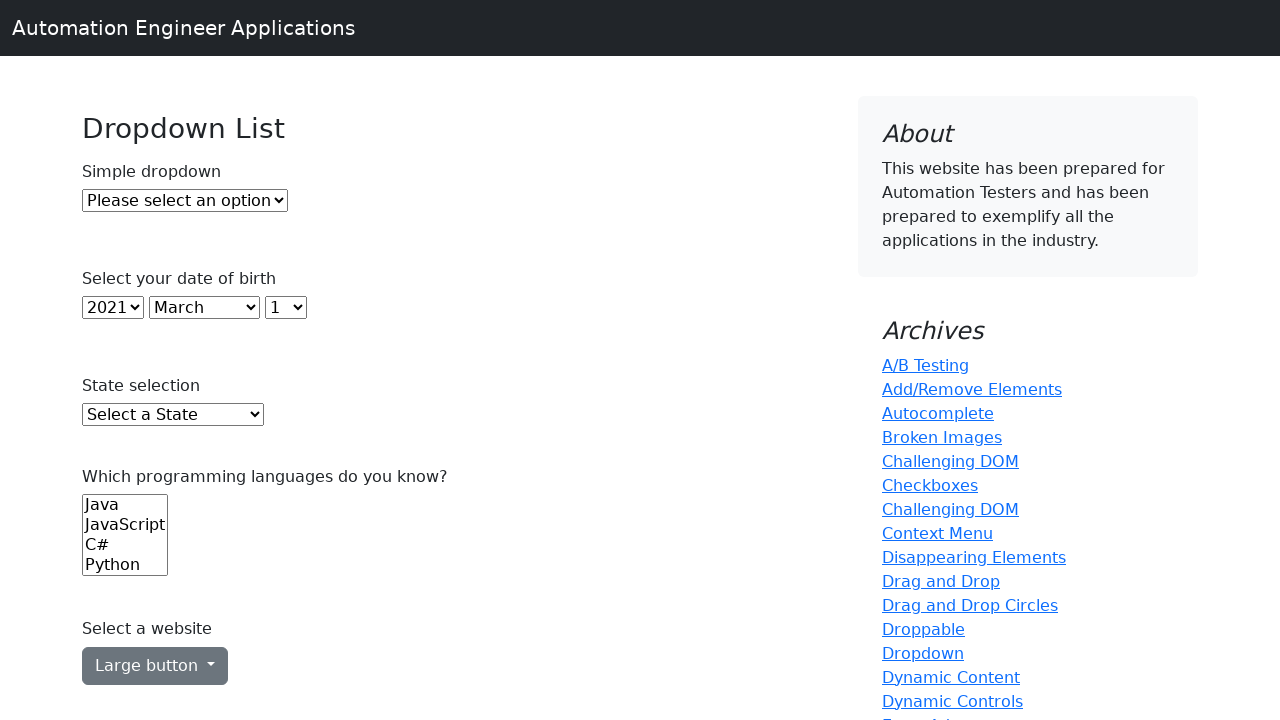

Selected month dropdown option with value '6' on #month
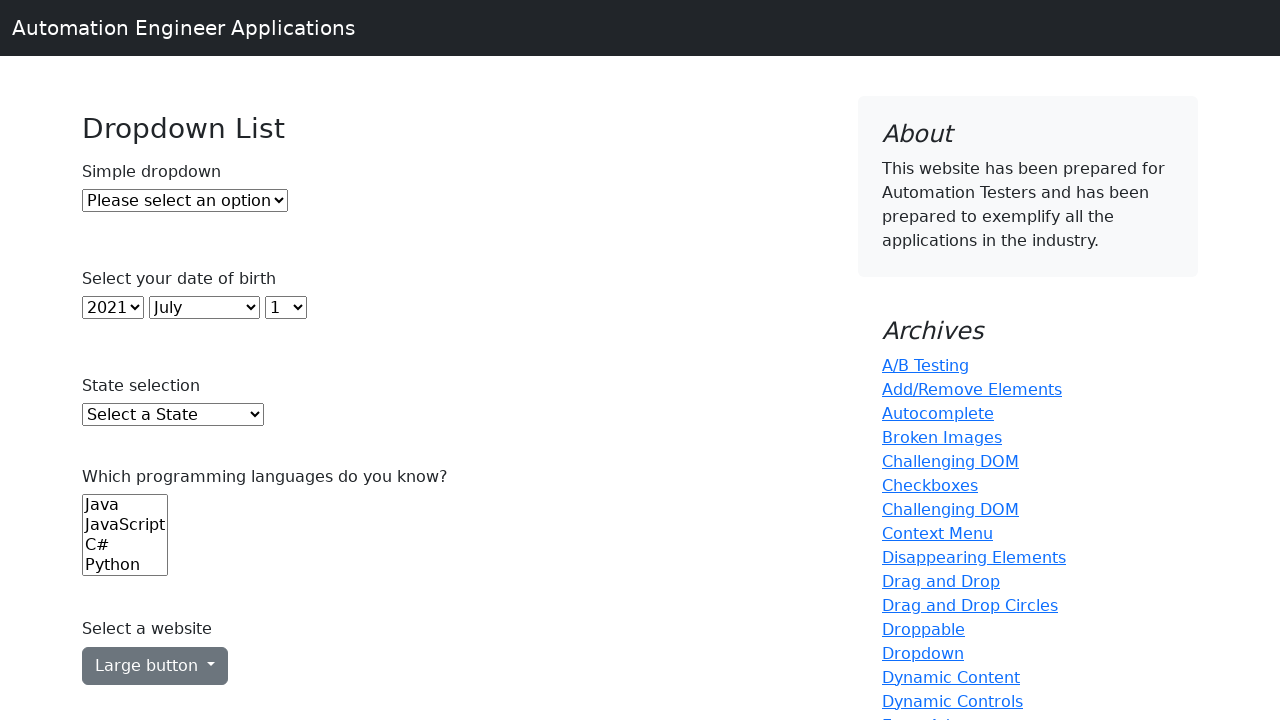

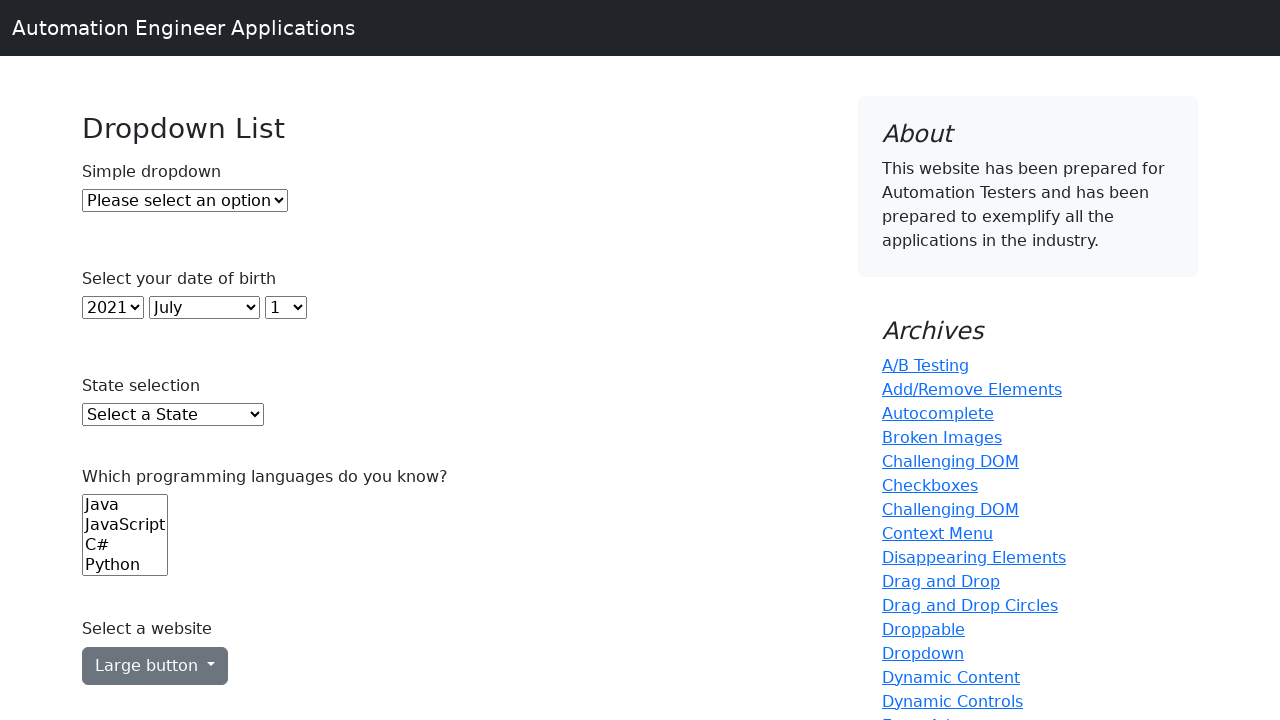